Tests search functionality on a grocery shopping site by searching for 'ca', verifying filtered products are displayed, adding items to cart, and checking the logo text

Starting URL: https://rahulshettyacademy.com/seleniumPractise/#/

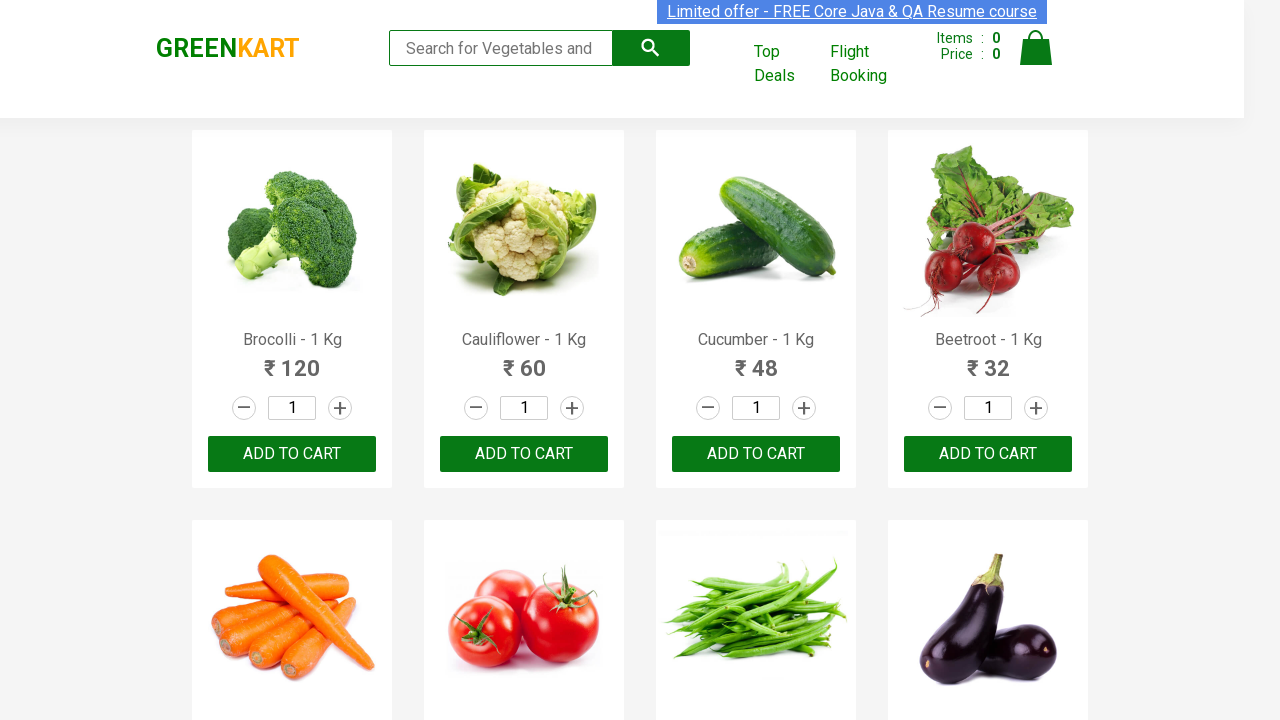

Filled search box with 'ca' on input[type='search']
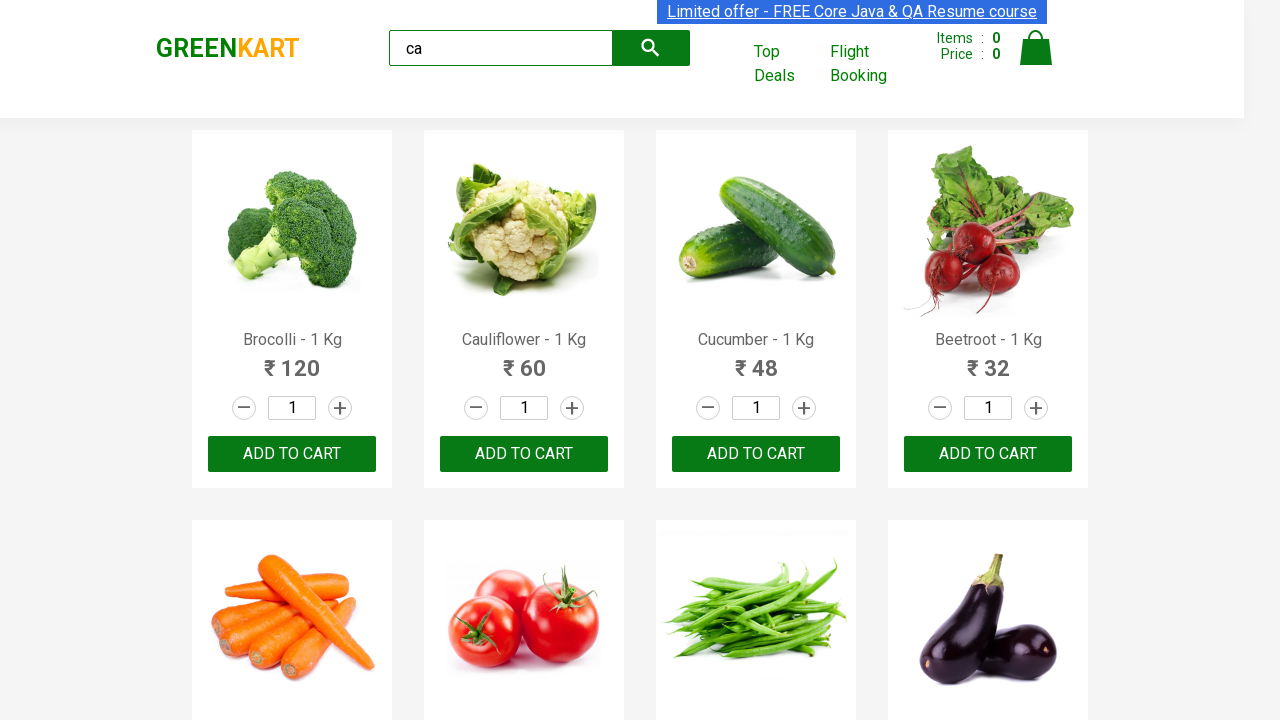

Waited 2 seconds for search results to filter
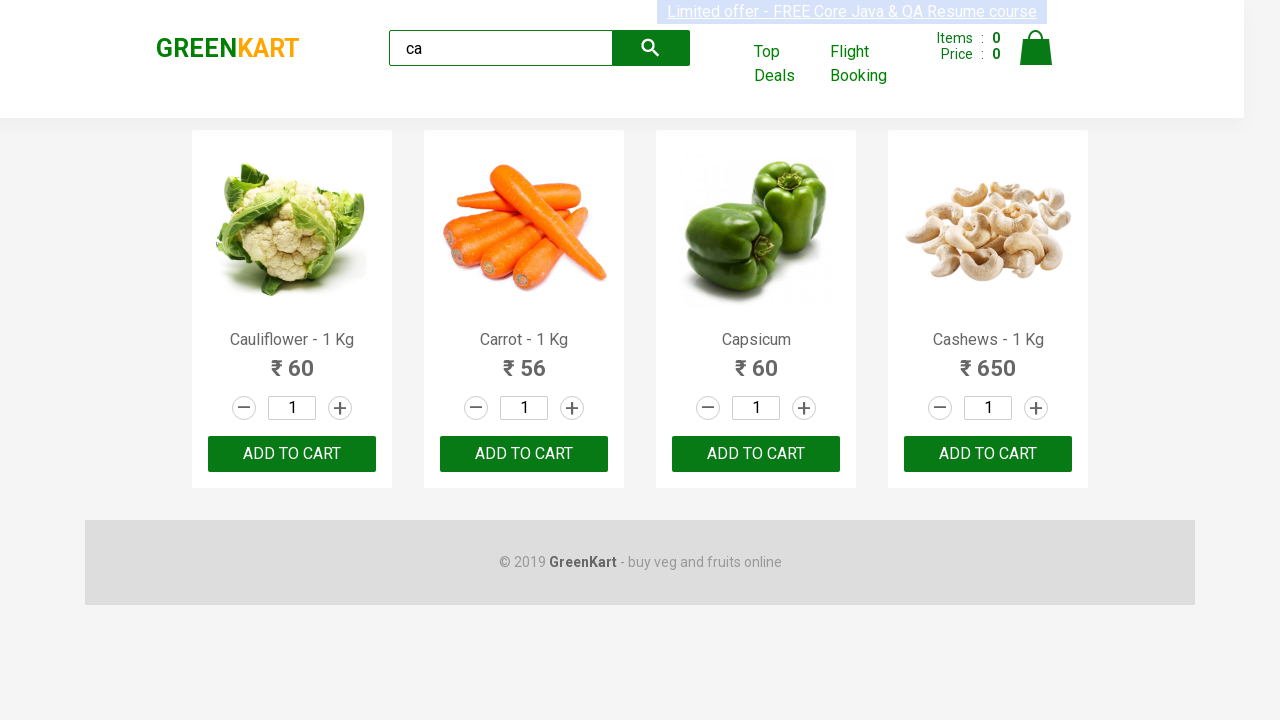

Verified visible products are displayed
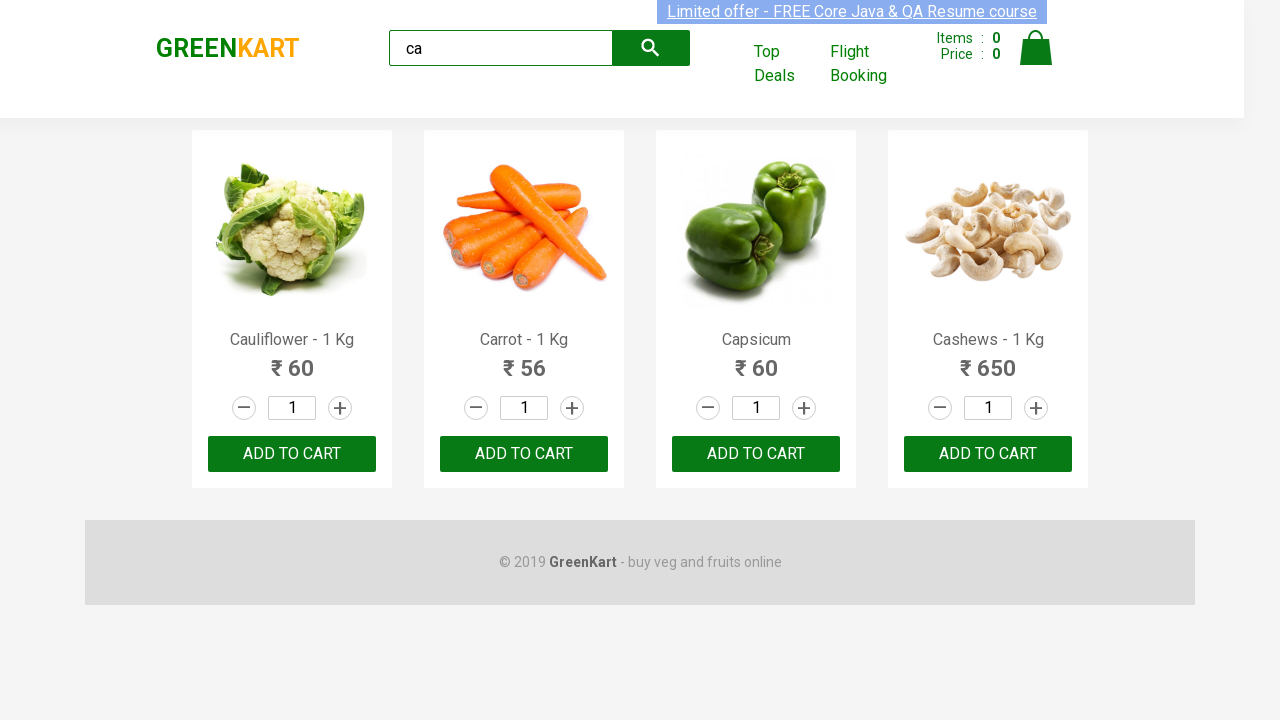

Clicked the search button at (651, 48) on .search-button
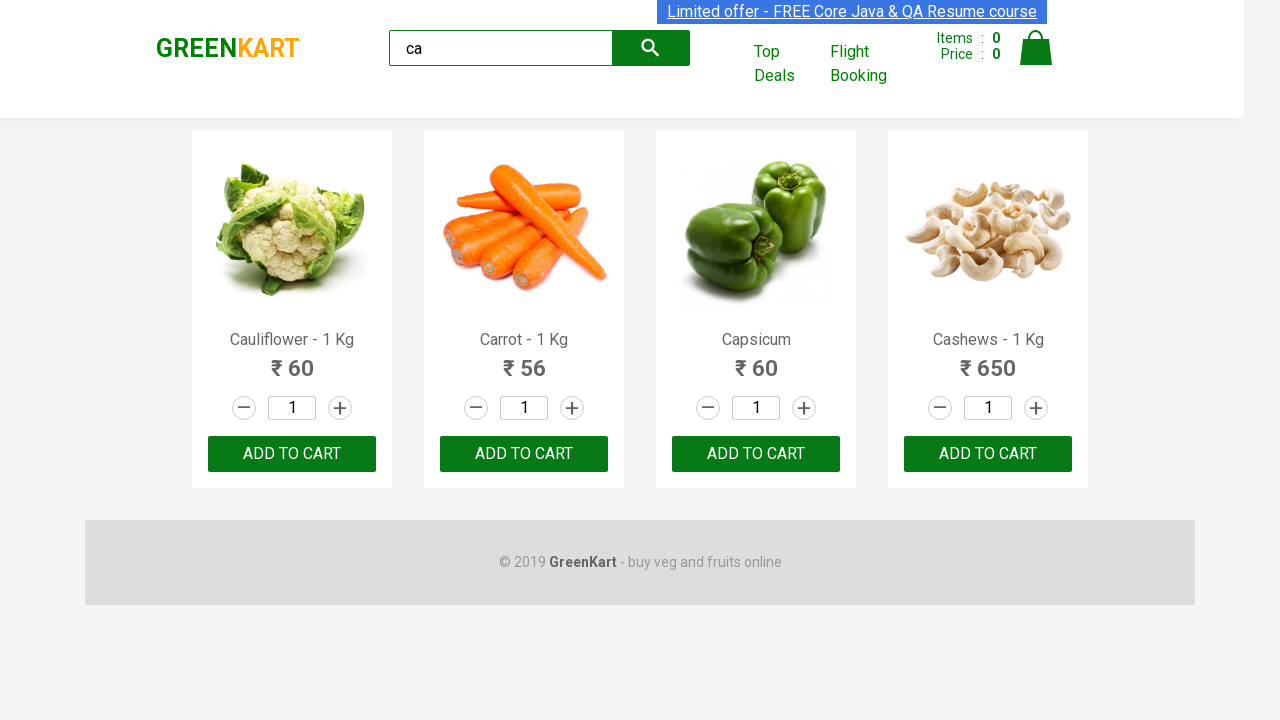

Verified Carrot is displayed in search results
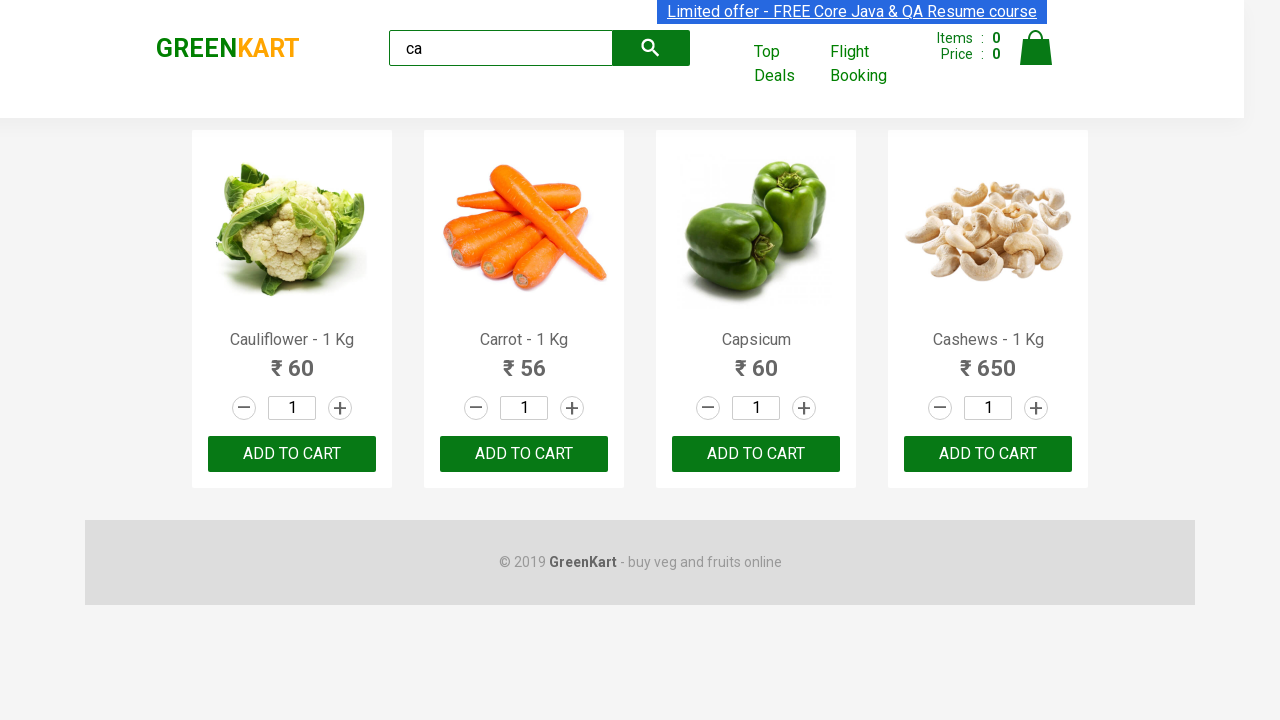

Clicked add to cart button on the third product at (756, 454) on :nth-child(3) > .product-action > button
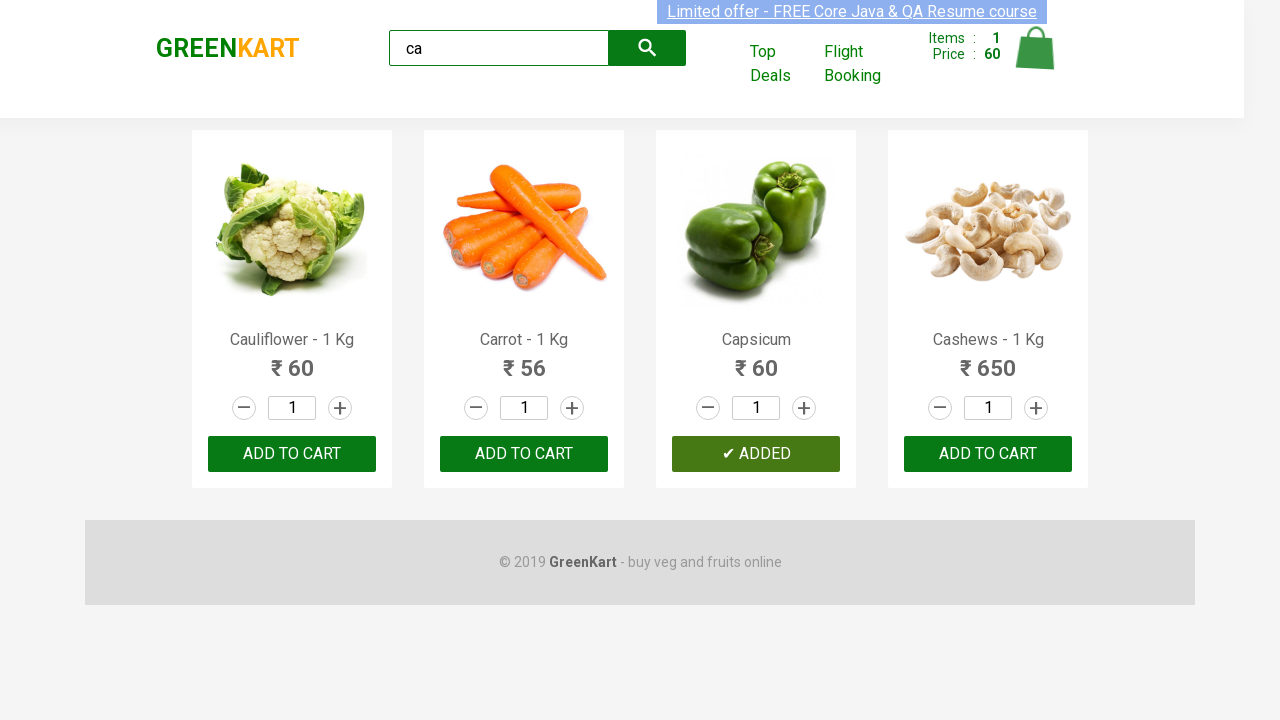

Clicked ADD TO CART button on the second product (Carrot) at (524, 454) on .products .product >> nth=1 >> text=ADD TO CART
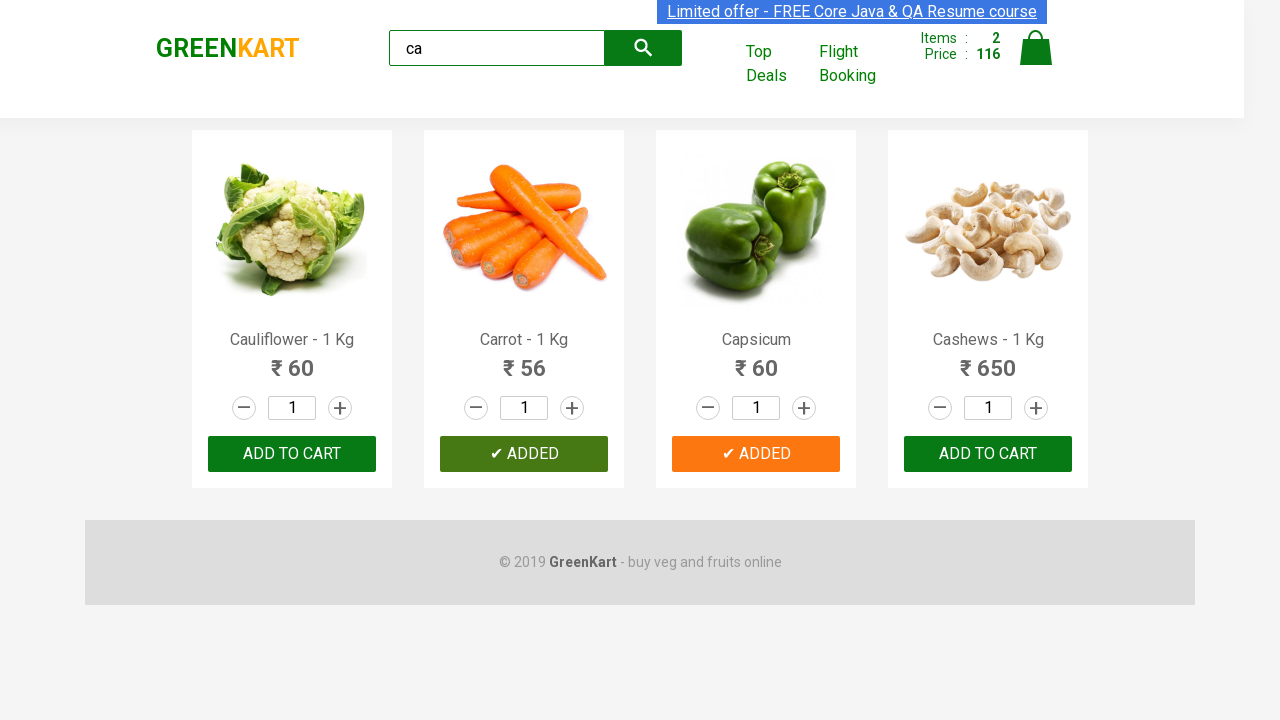

Counted 4 total products displayed
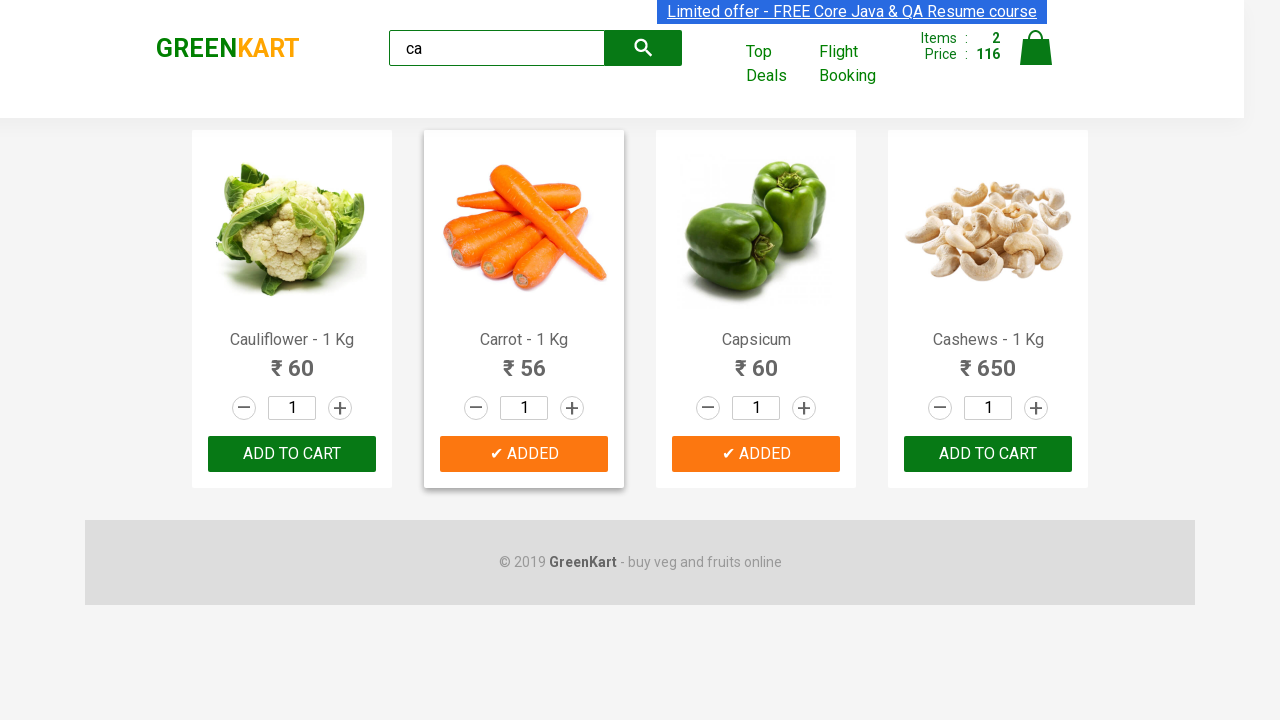

Found Cashews product and clicked its add to cart button at (988, 454) on .products .product >> nth=3 >> button
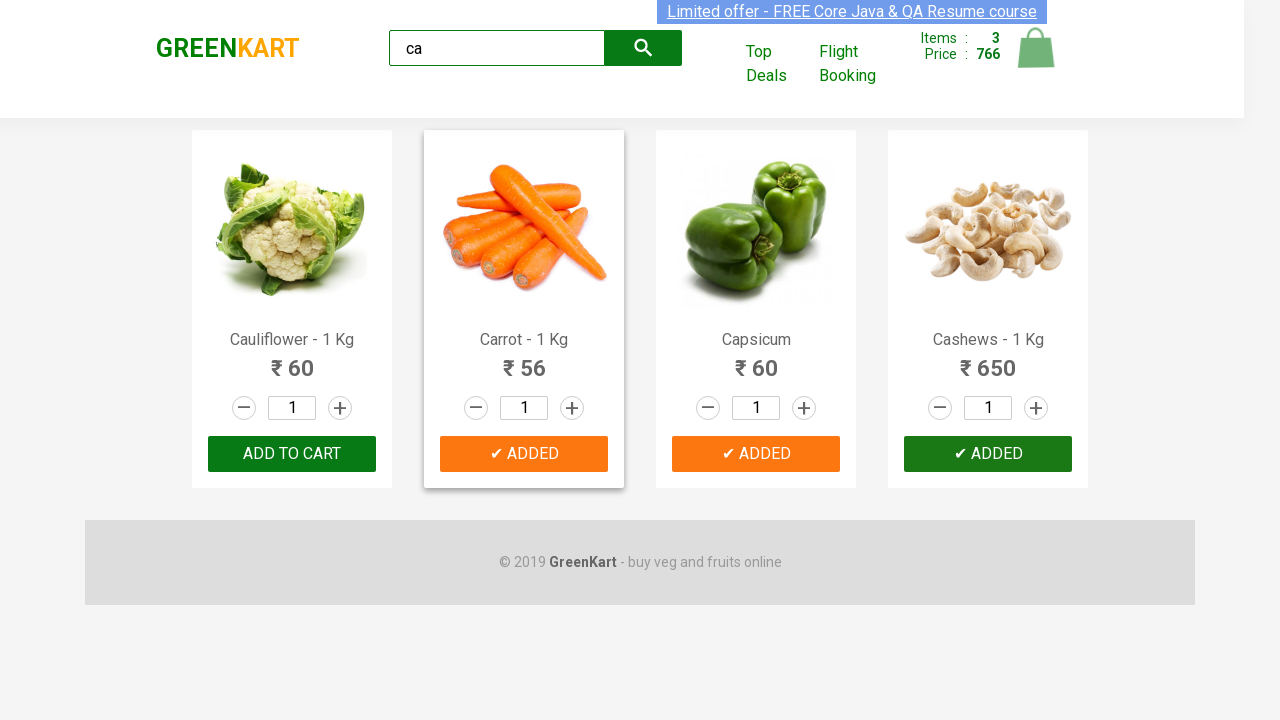

Verified logo text is 'GREENKART'
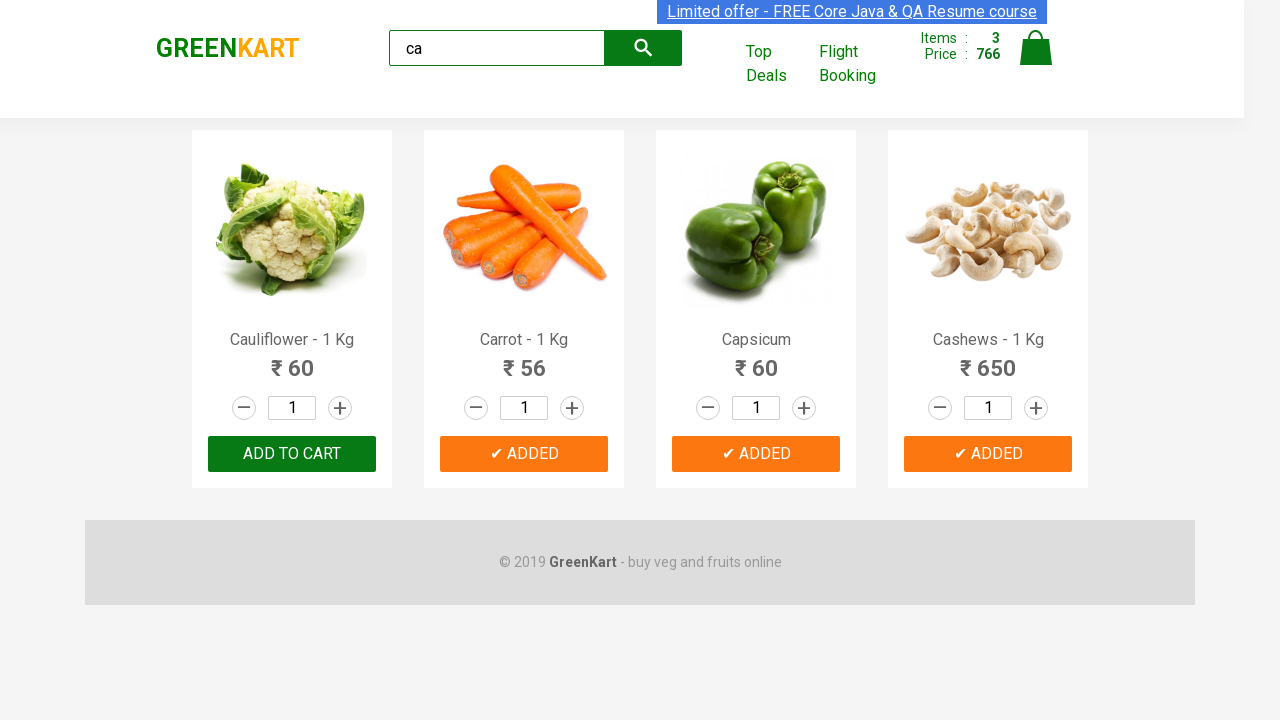

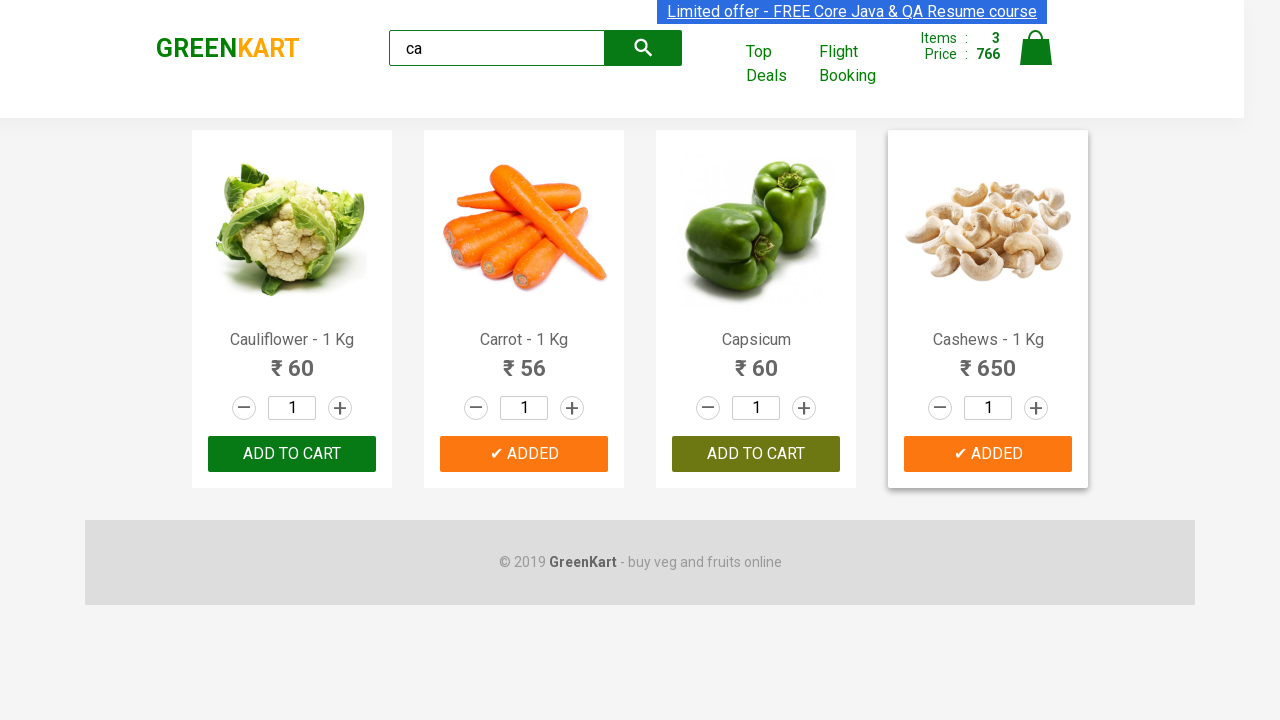